Clicks on the Forms card on the DemoQA homepage and verifies navigation to the Forms page

Starting URL: https://demoqa.com/

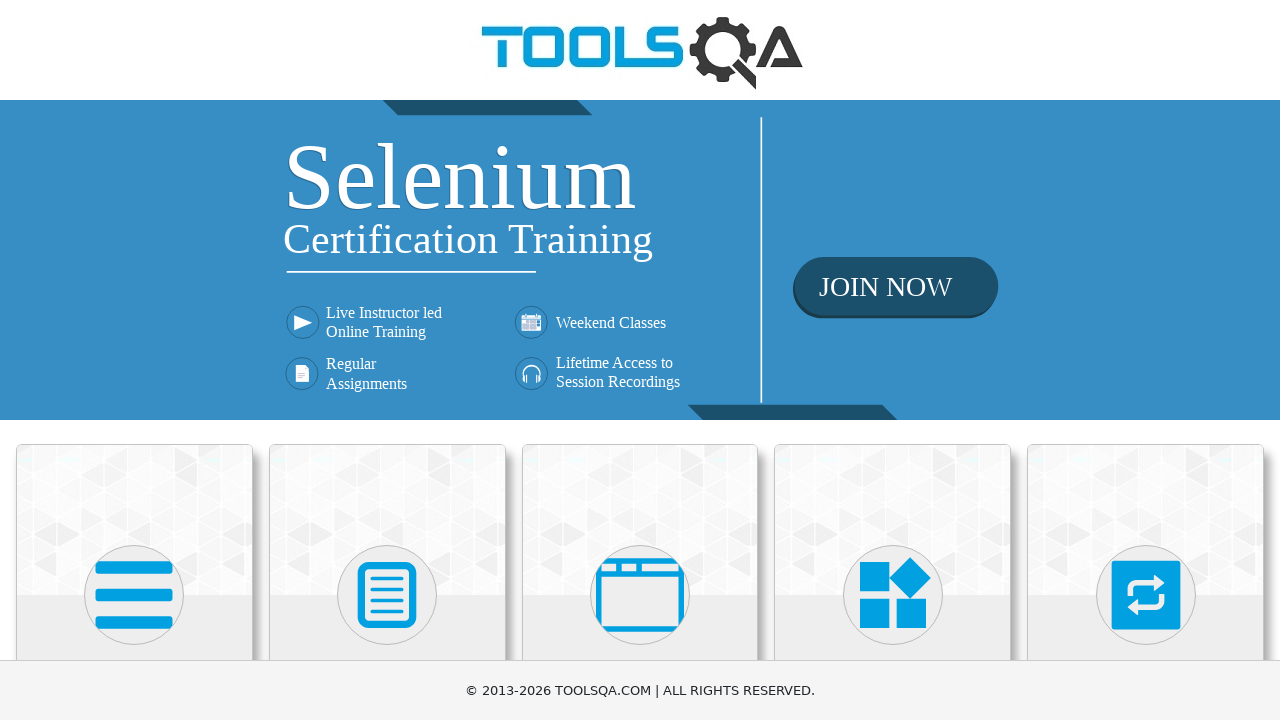

Clicked on the Forms card at (387, 520) on div.card:has-text('Forms')
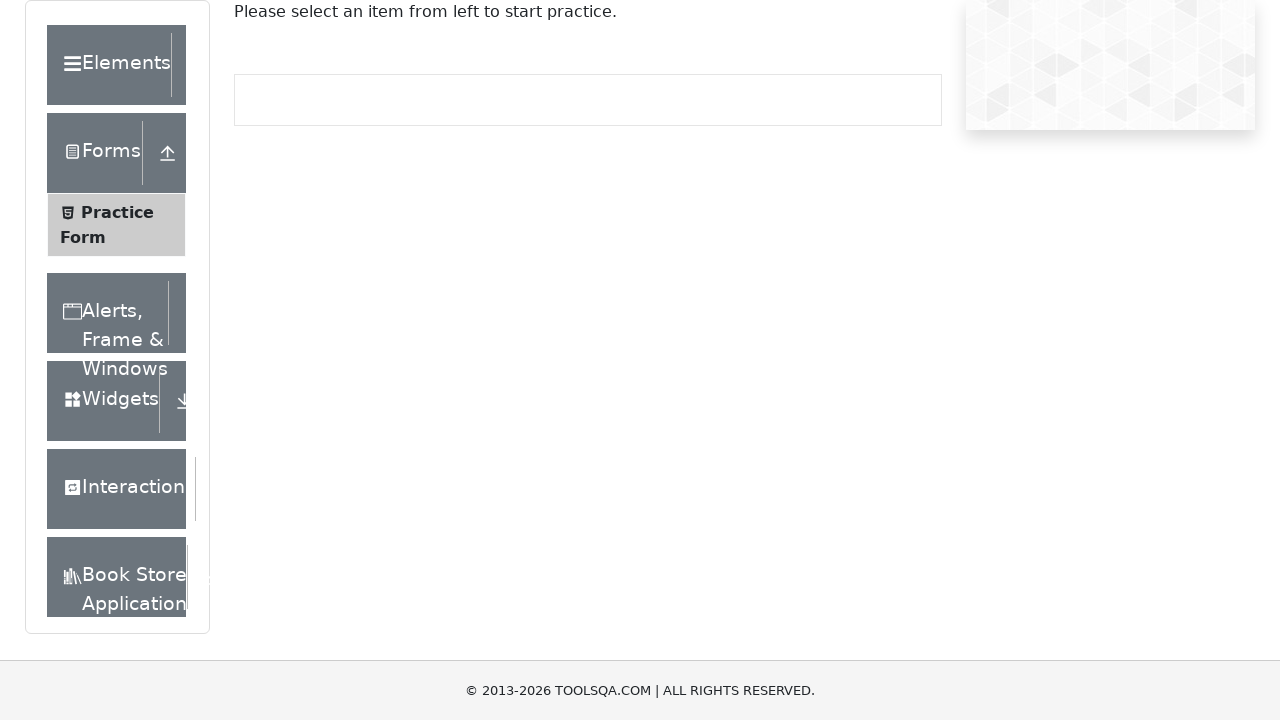

Verified navigation to Forms page
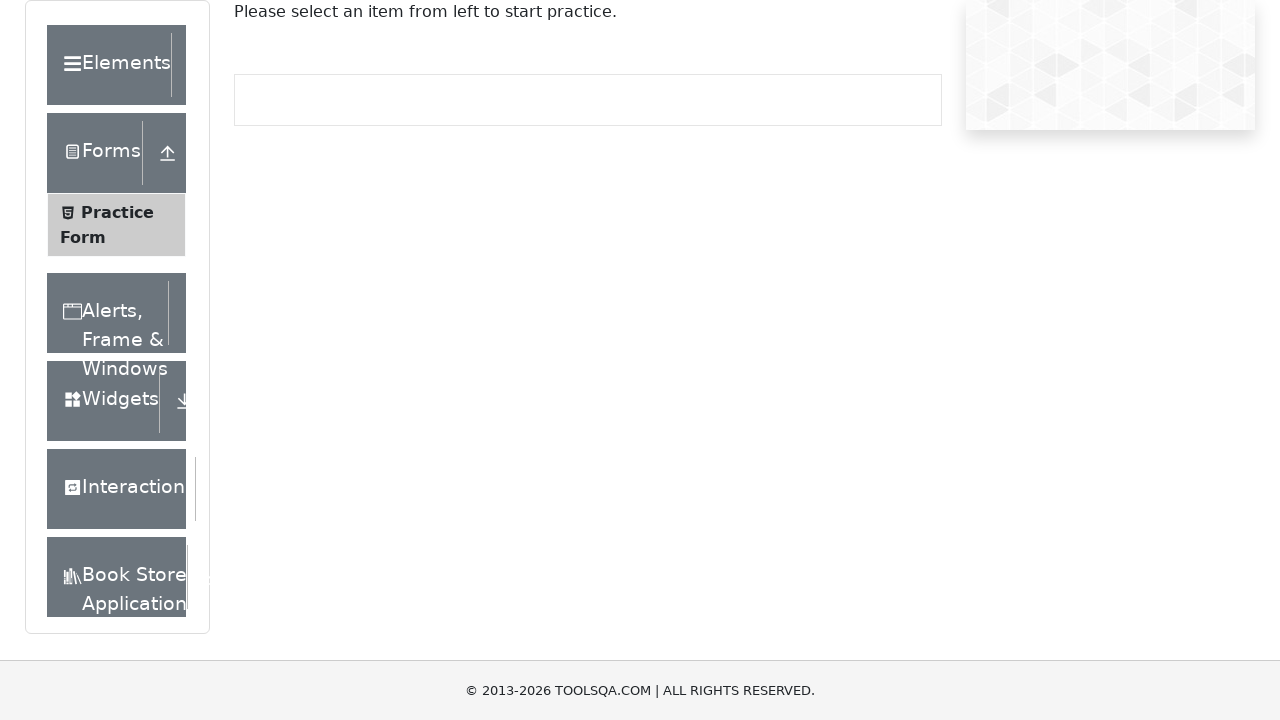

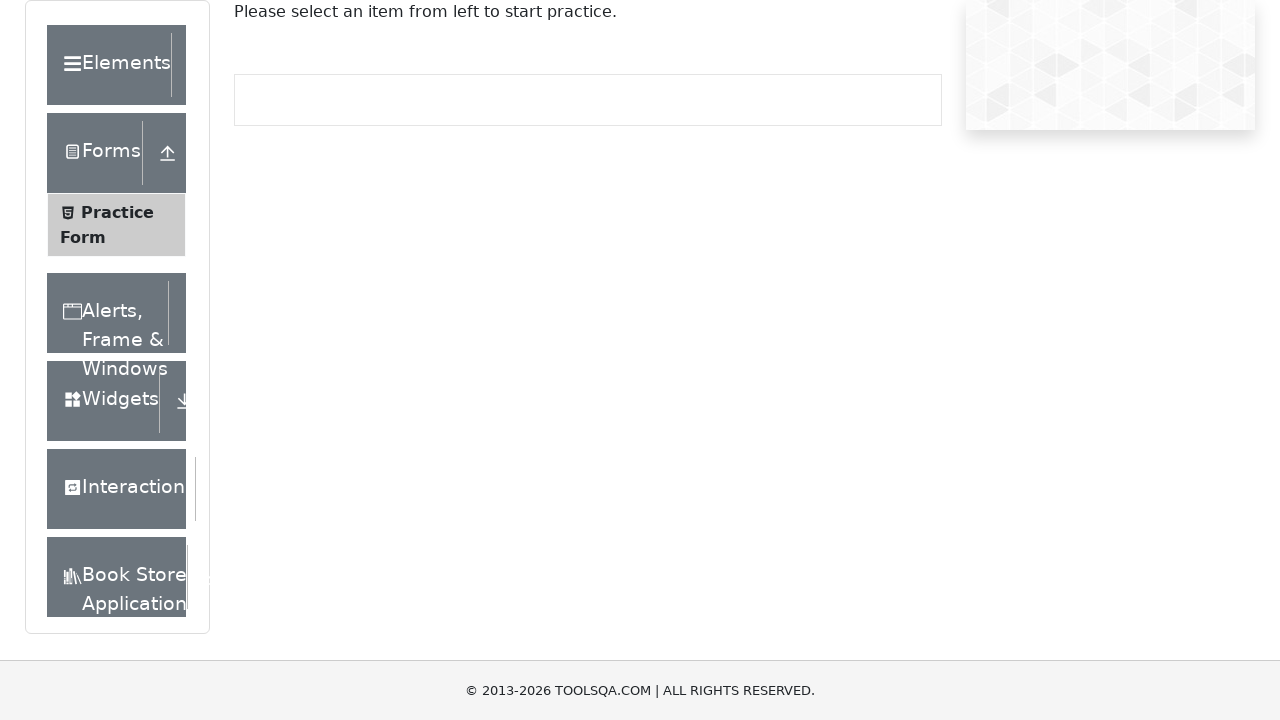